Tests key press detection by clicking on Key Presses link and typing various keys (a, space, period, z) while verifying the detected key is displayed correctly

Starting URL: https://the-internet.herokuapp.com/

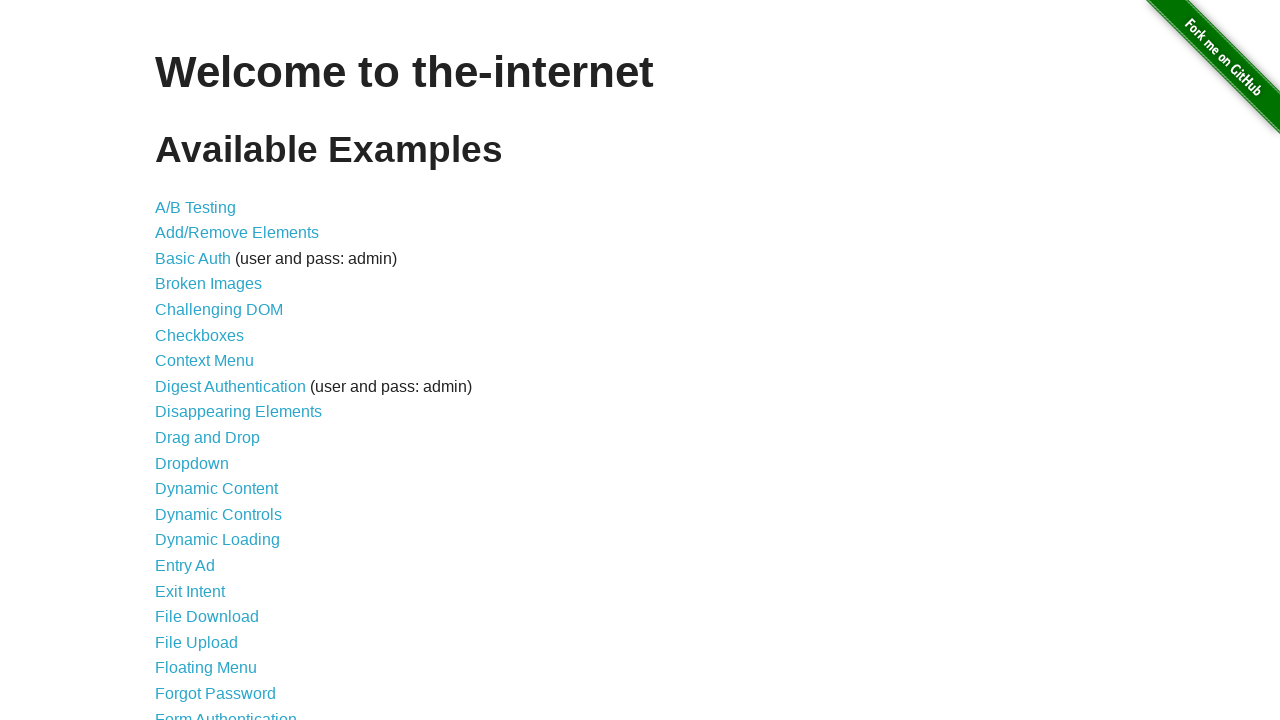

Clicked on Key Presses link at (200, 360) on a[href='/key_presses']
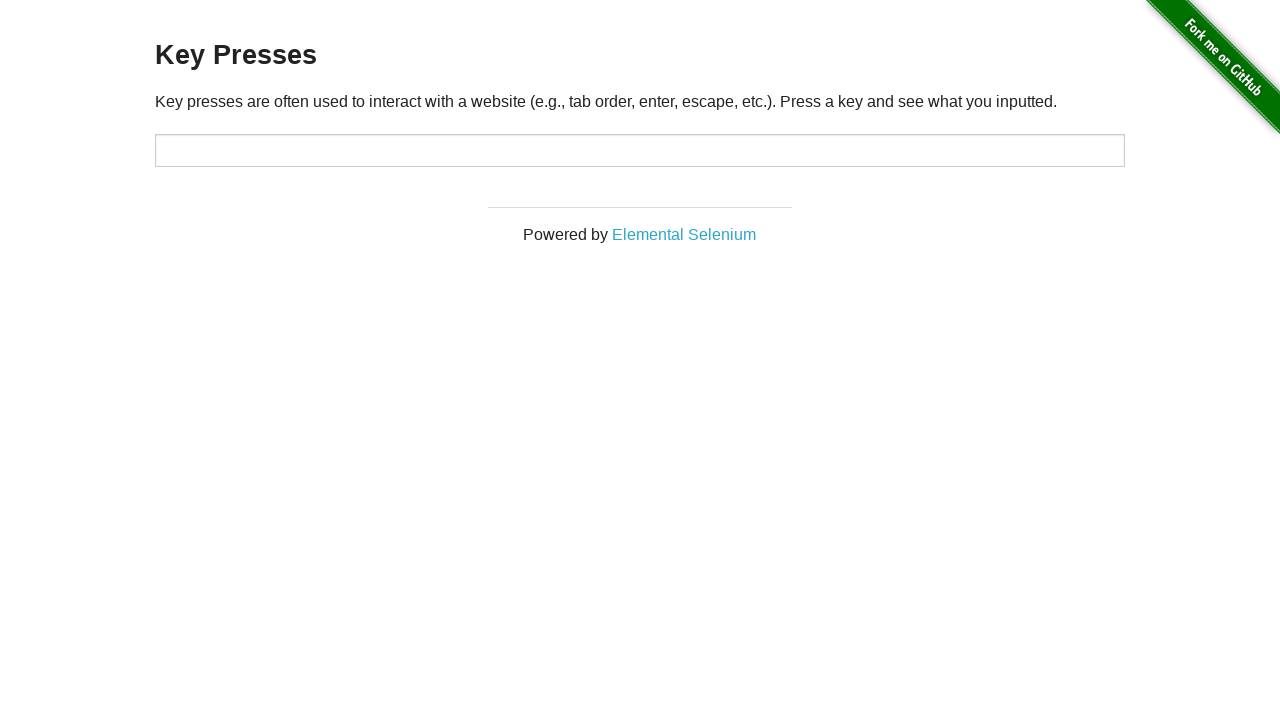

Input field #target is now visible
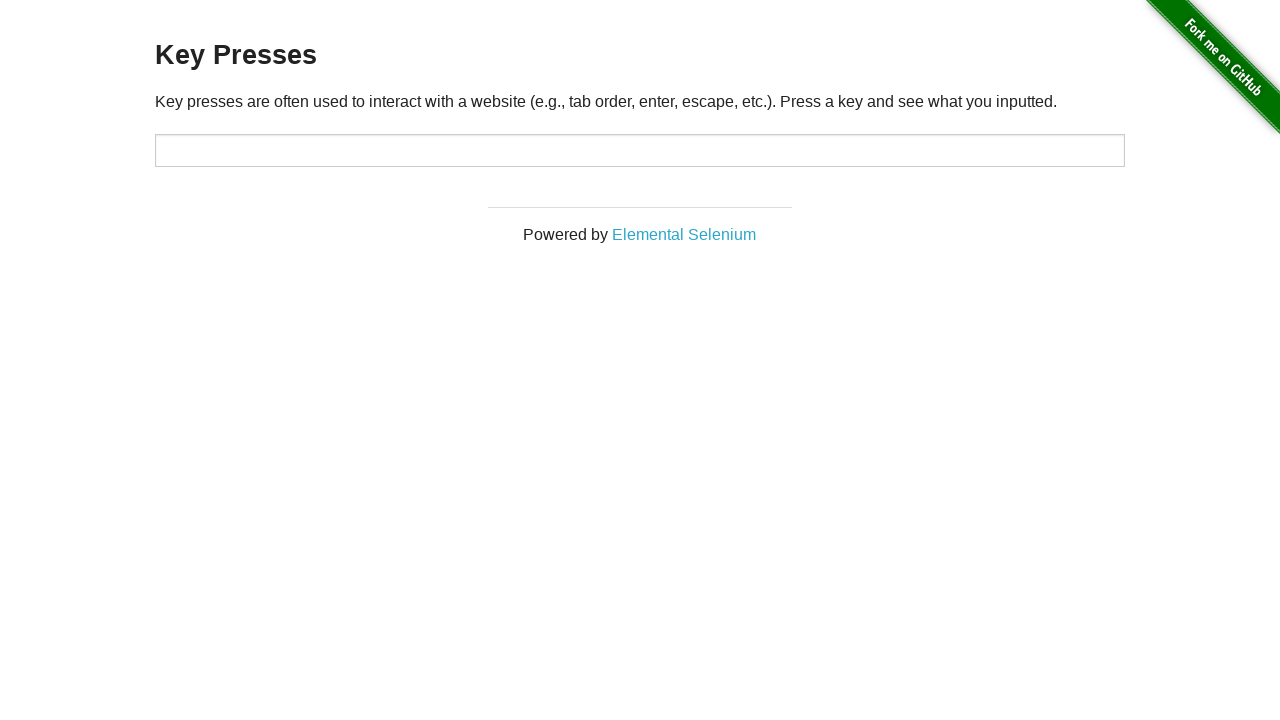

Pressed 'a' key on #target
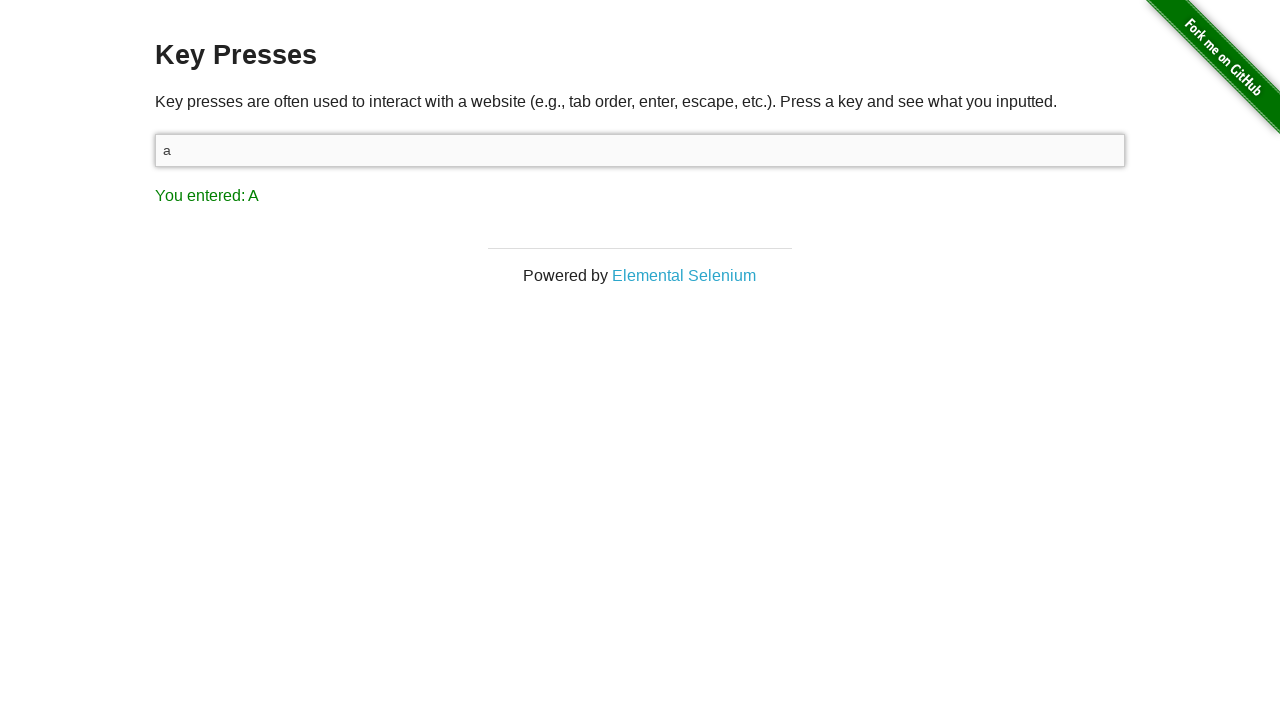

Verified 'a' key press detected - result shows 'You entered: A'
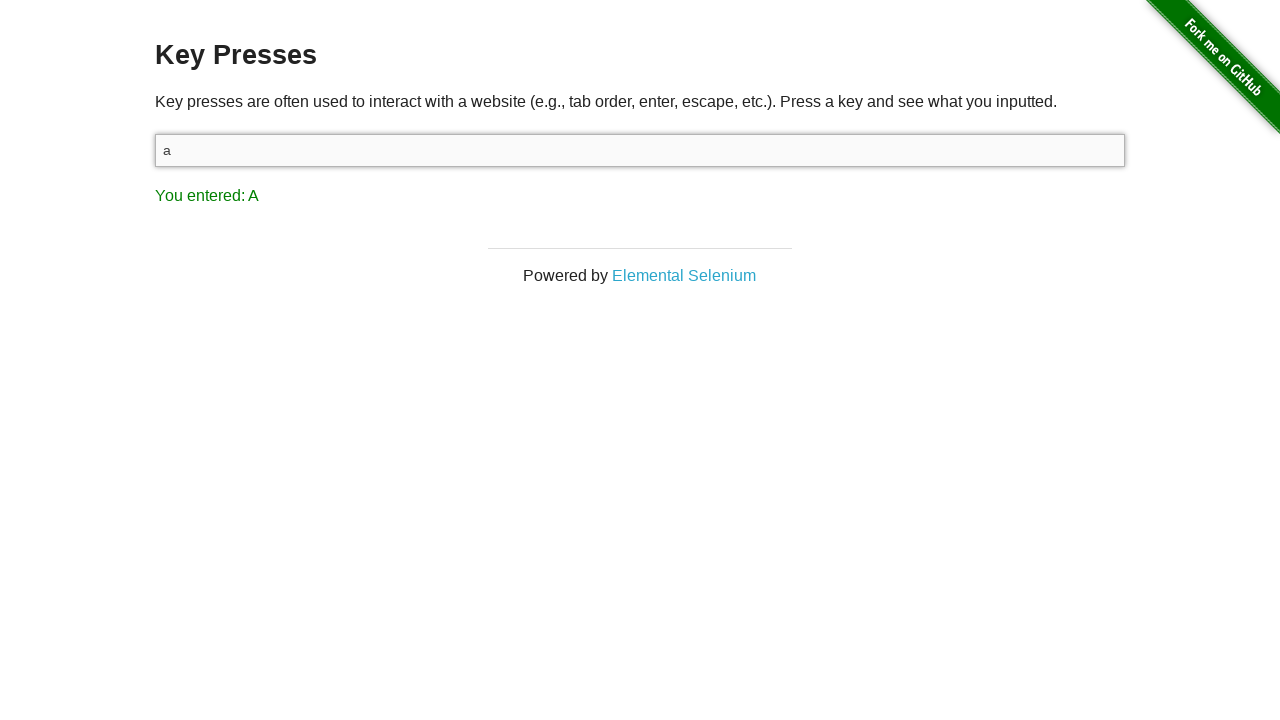

Pressed Space key on #target
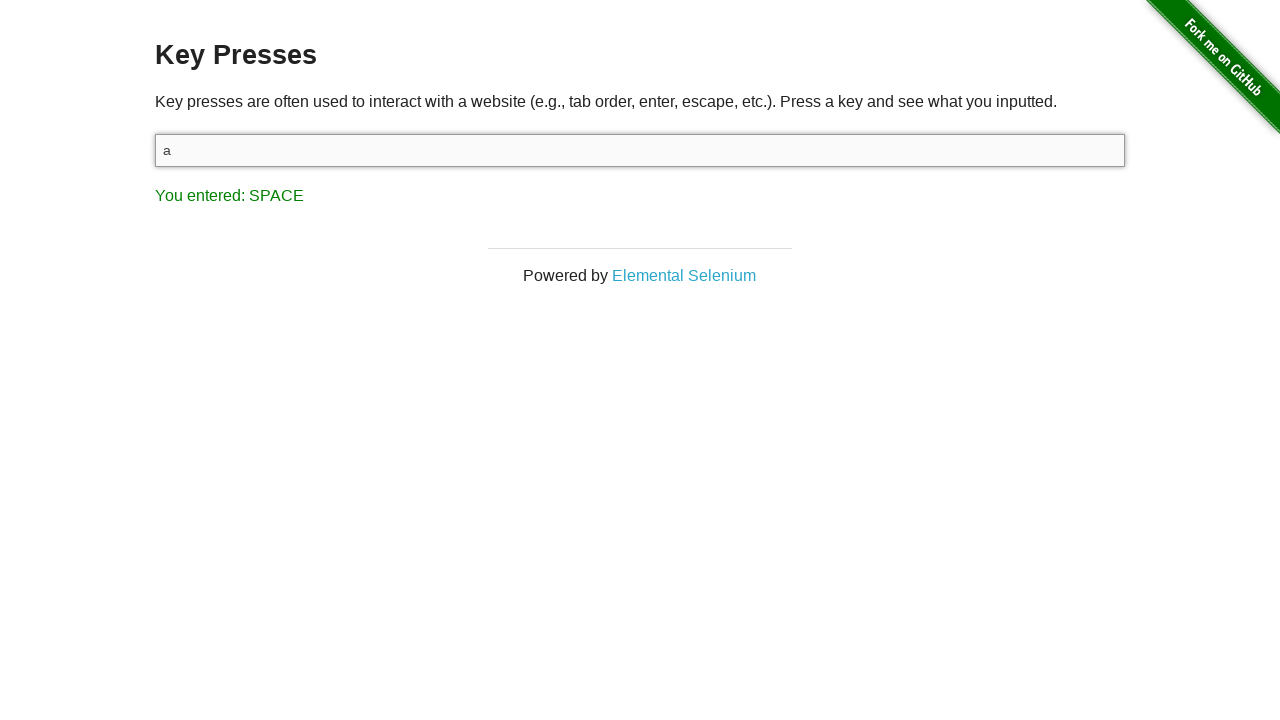

Verified Space key press detected - result shows 'You entered: SPACE'
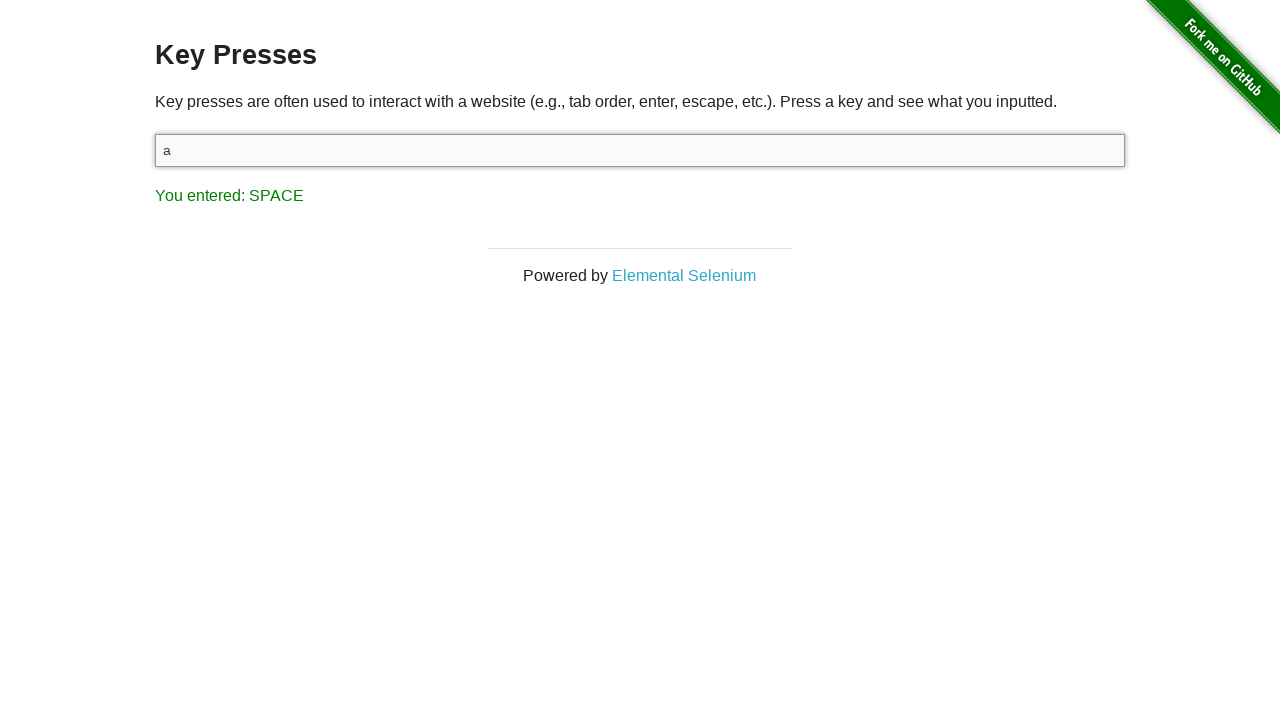

Pressed period key on #target
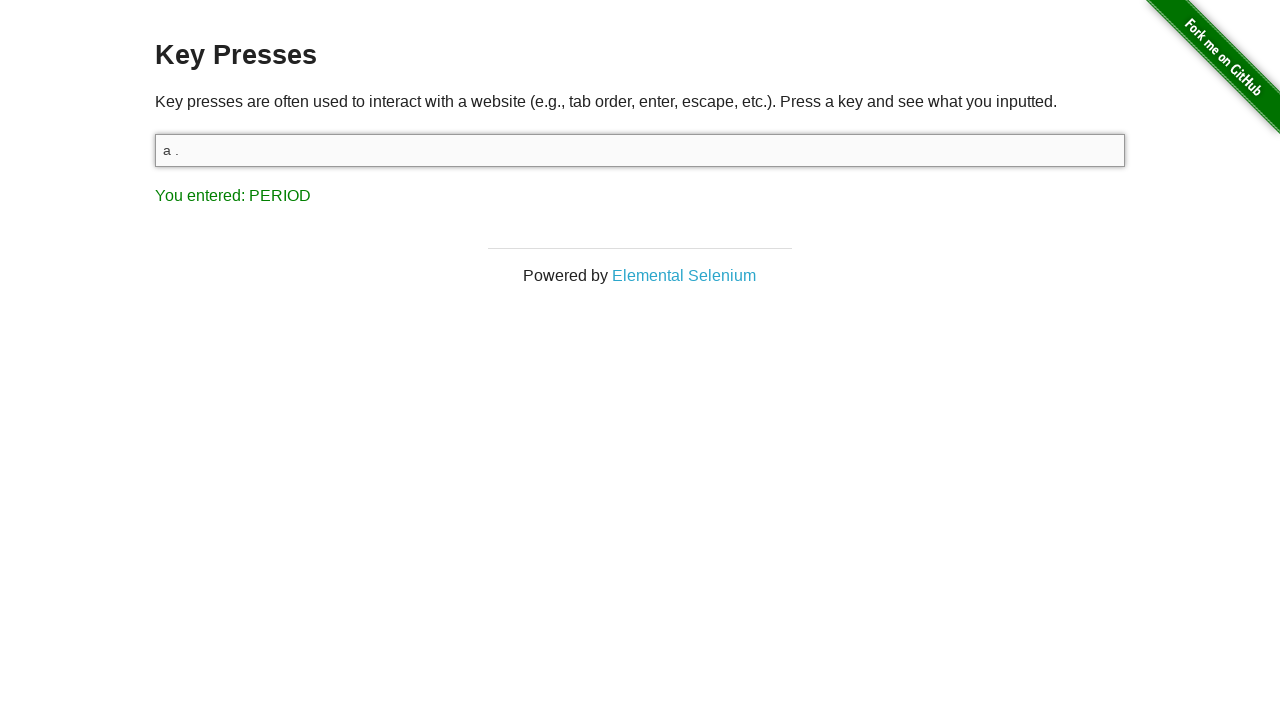

Verified period key press detected - result shows 'You entered: PERIOD'
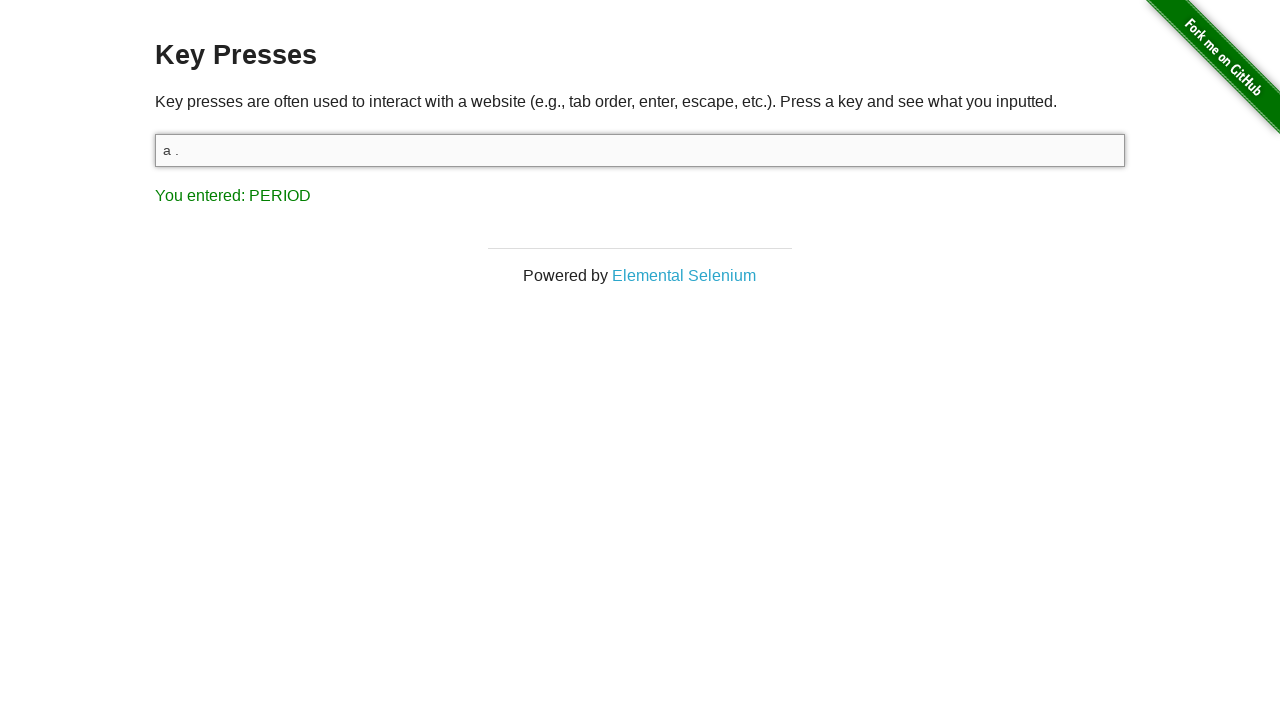

Pressed 'z' key on #target
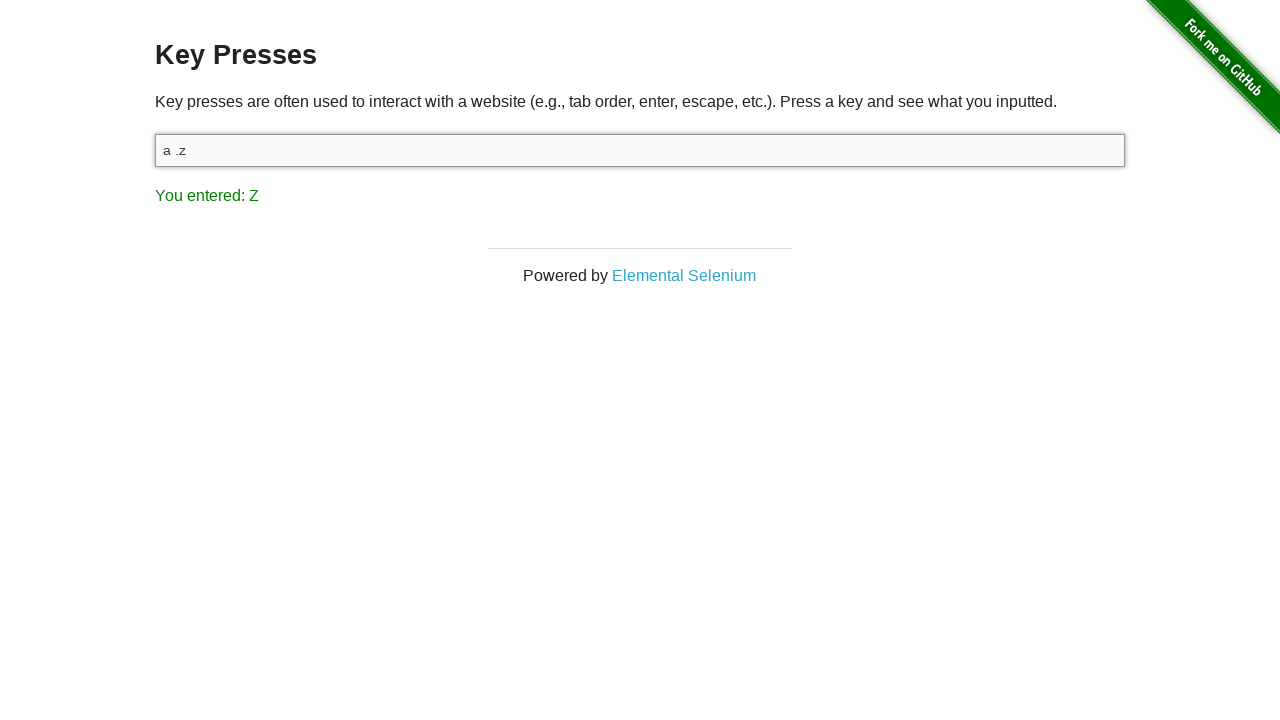

Verified 'z' key press detected - result shows 'You entered: Z'
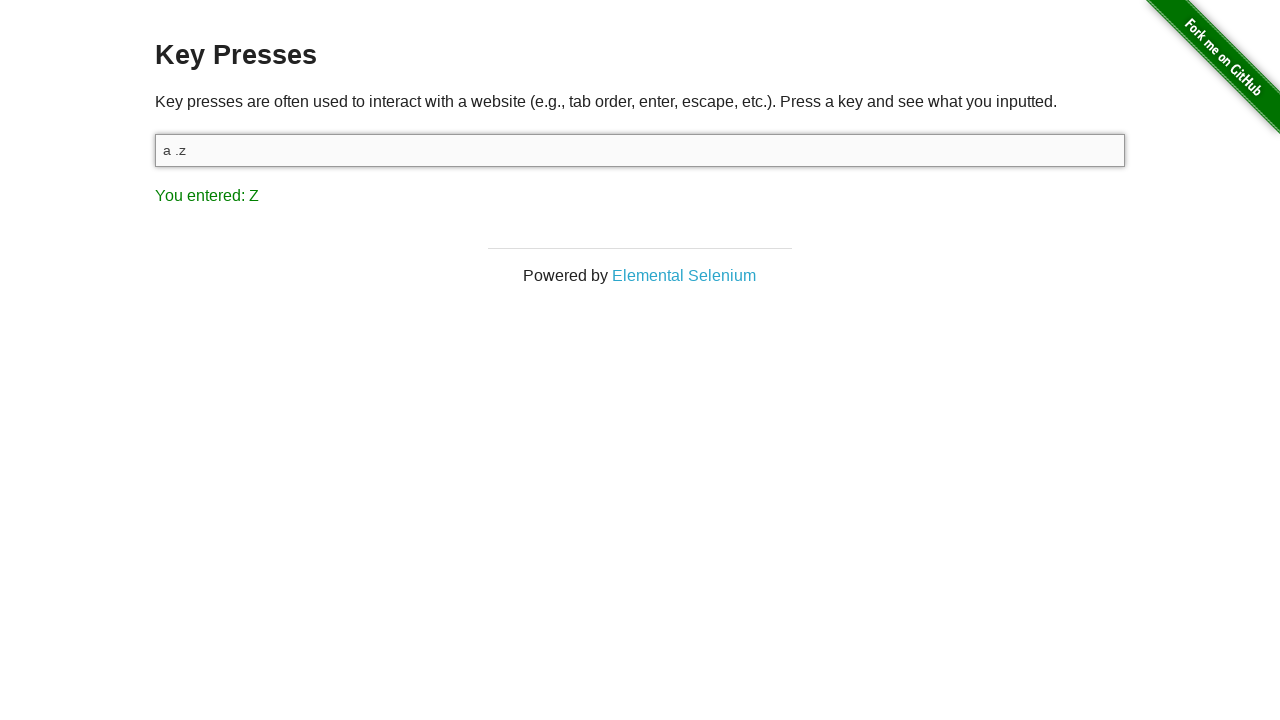

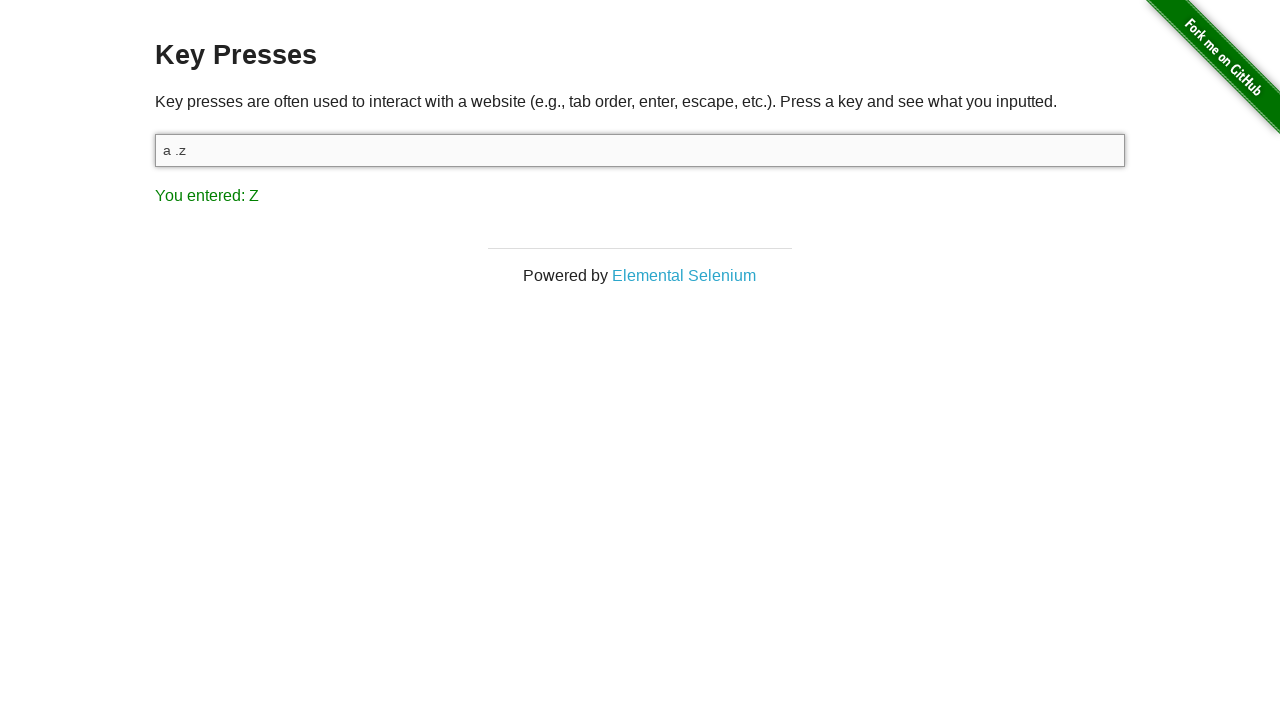